Navigates to a bot detection test page, sets viewport dimensions, and waits for the page to load completely to test browser fingerprinting.

Starting URL: https://bot.incolumitas.com/

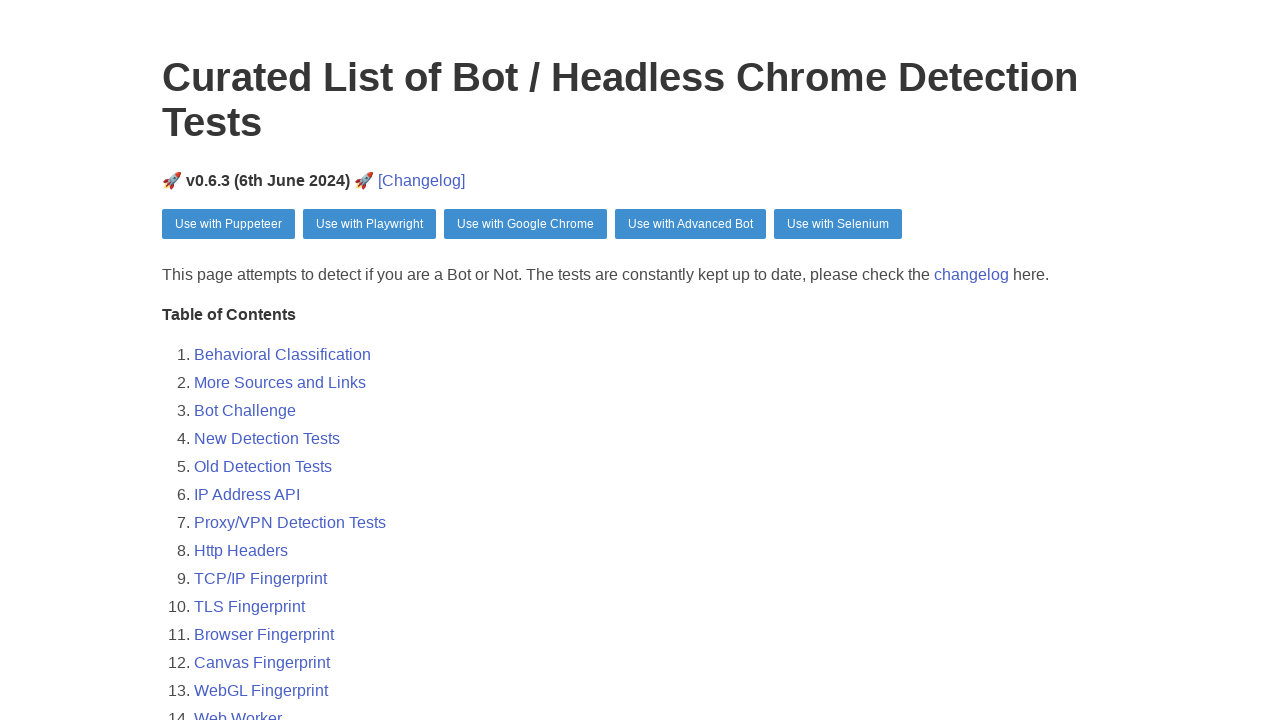

Set viewport dimensions to 1680x857
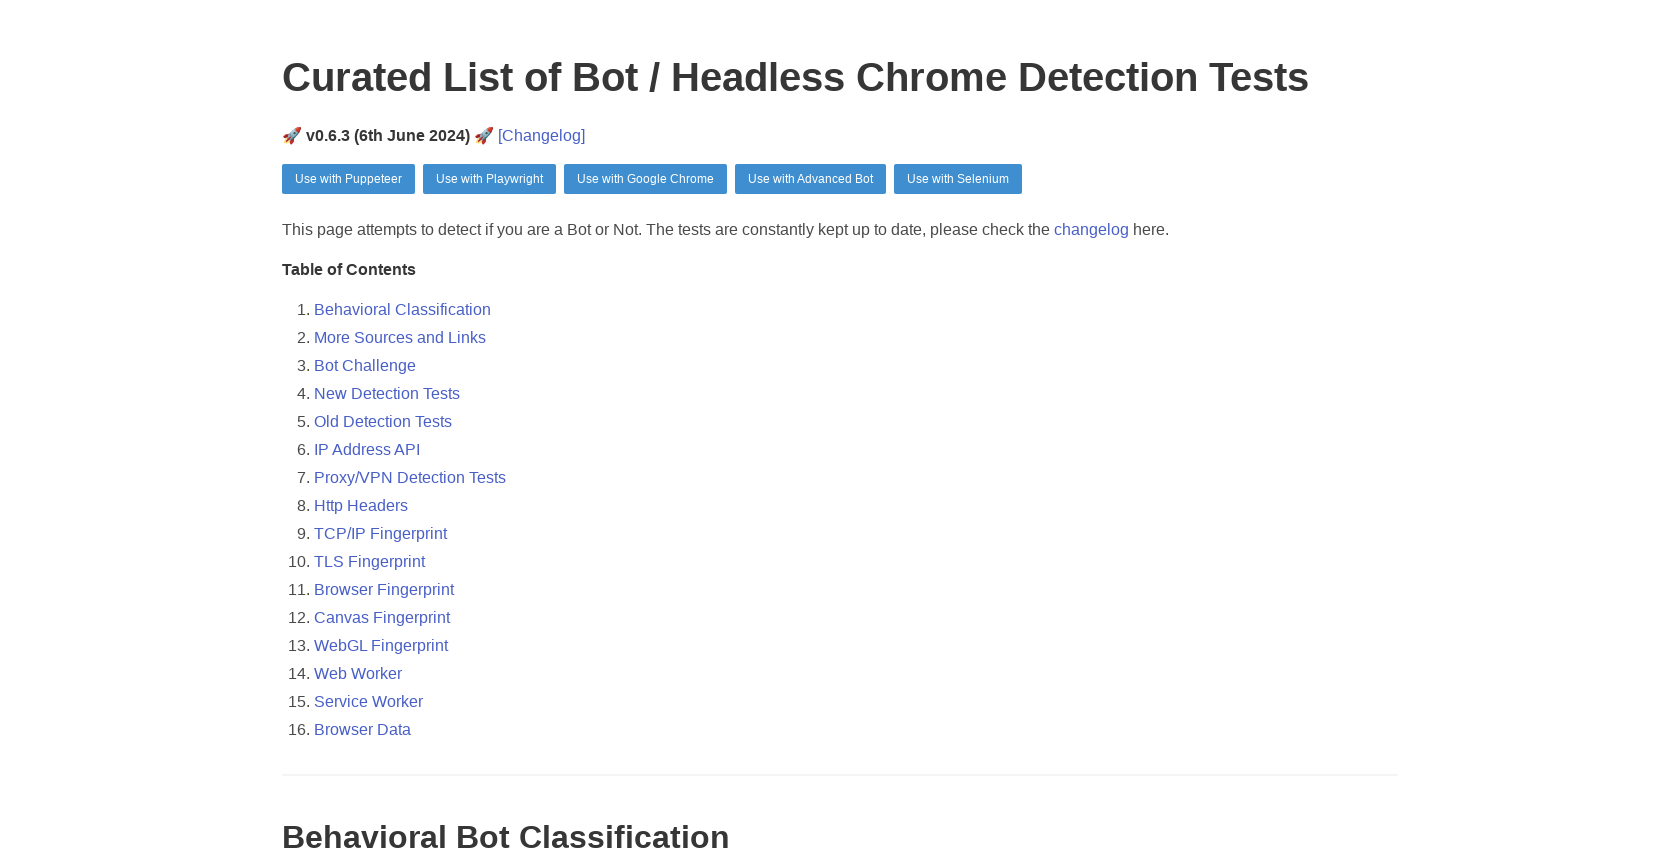

Waited 5 seconds for page to fully load and bot detection to complete
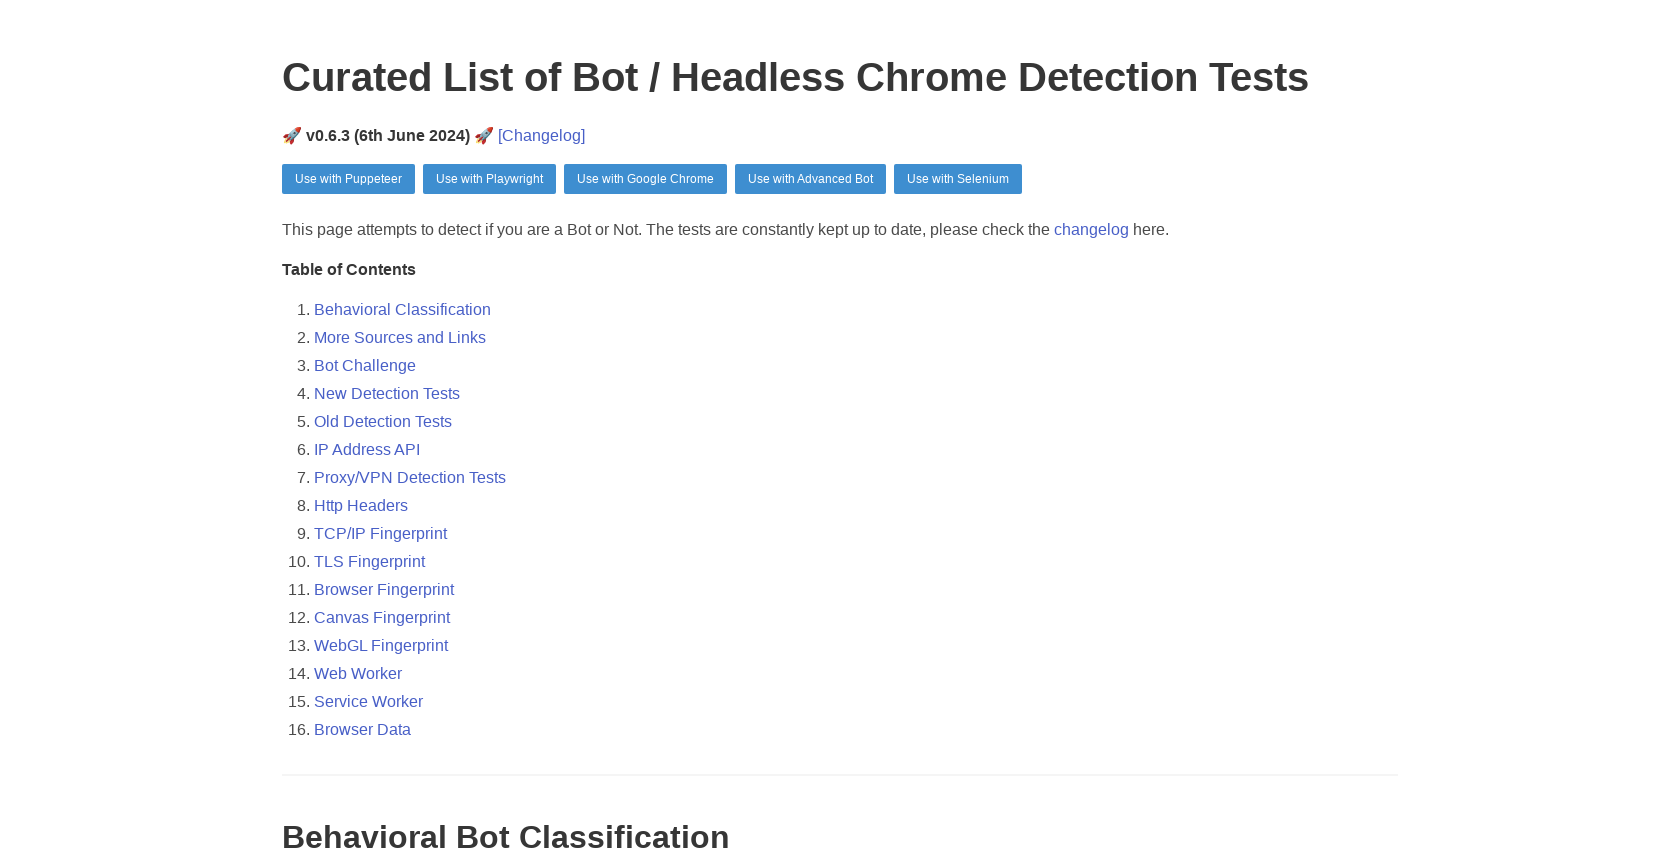

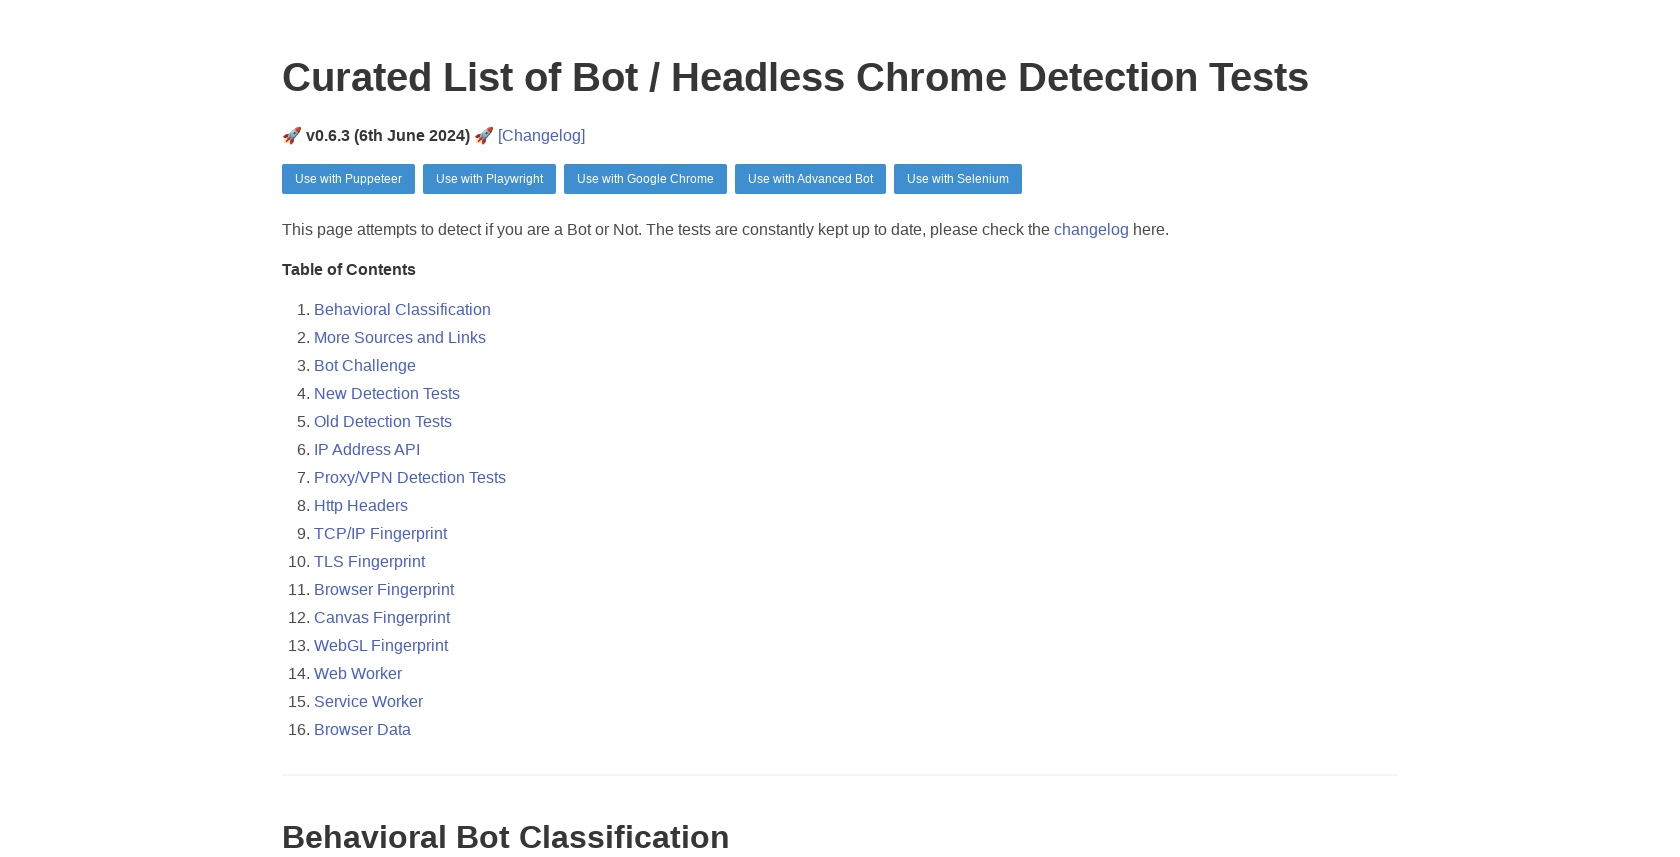